Tests the landing page renders correctly on desktop viewport (1920x1080)

Starting URL: https://etf-web-mi7p.vercel.app

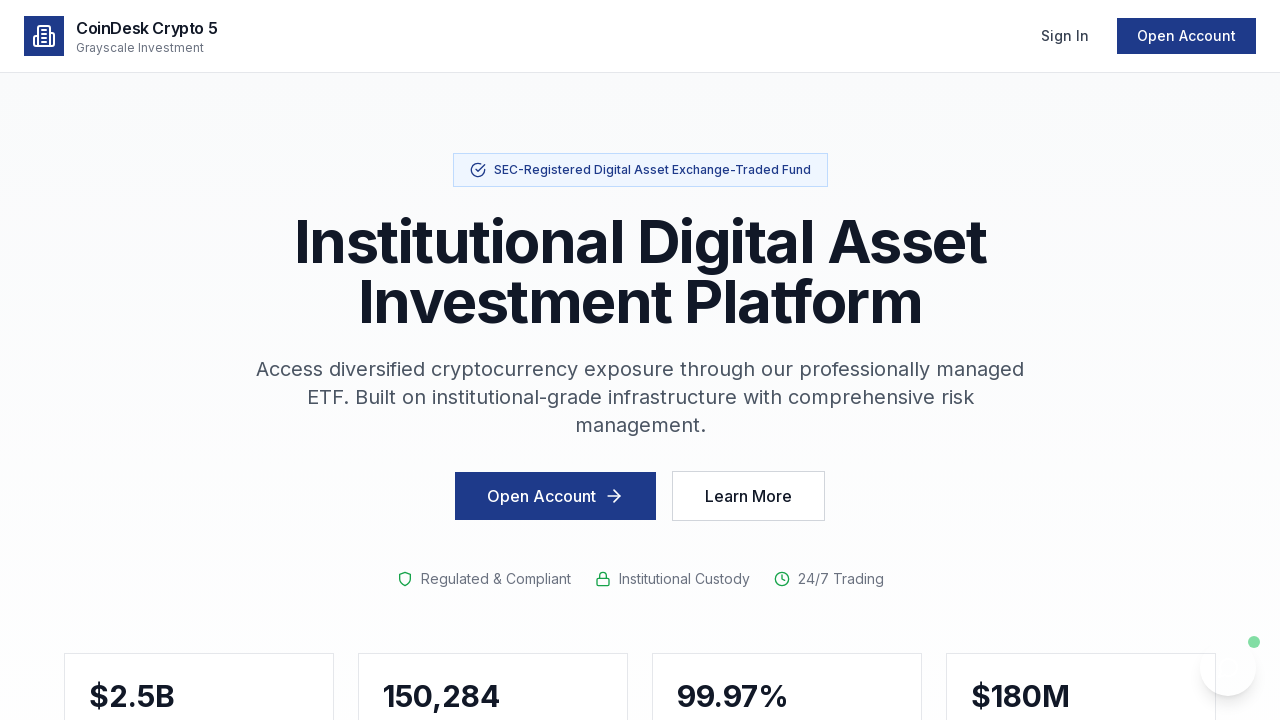

Set viewport to desktop size (1920x1080)
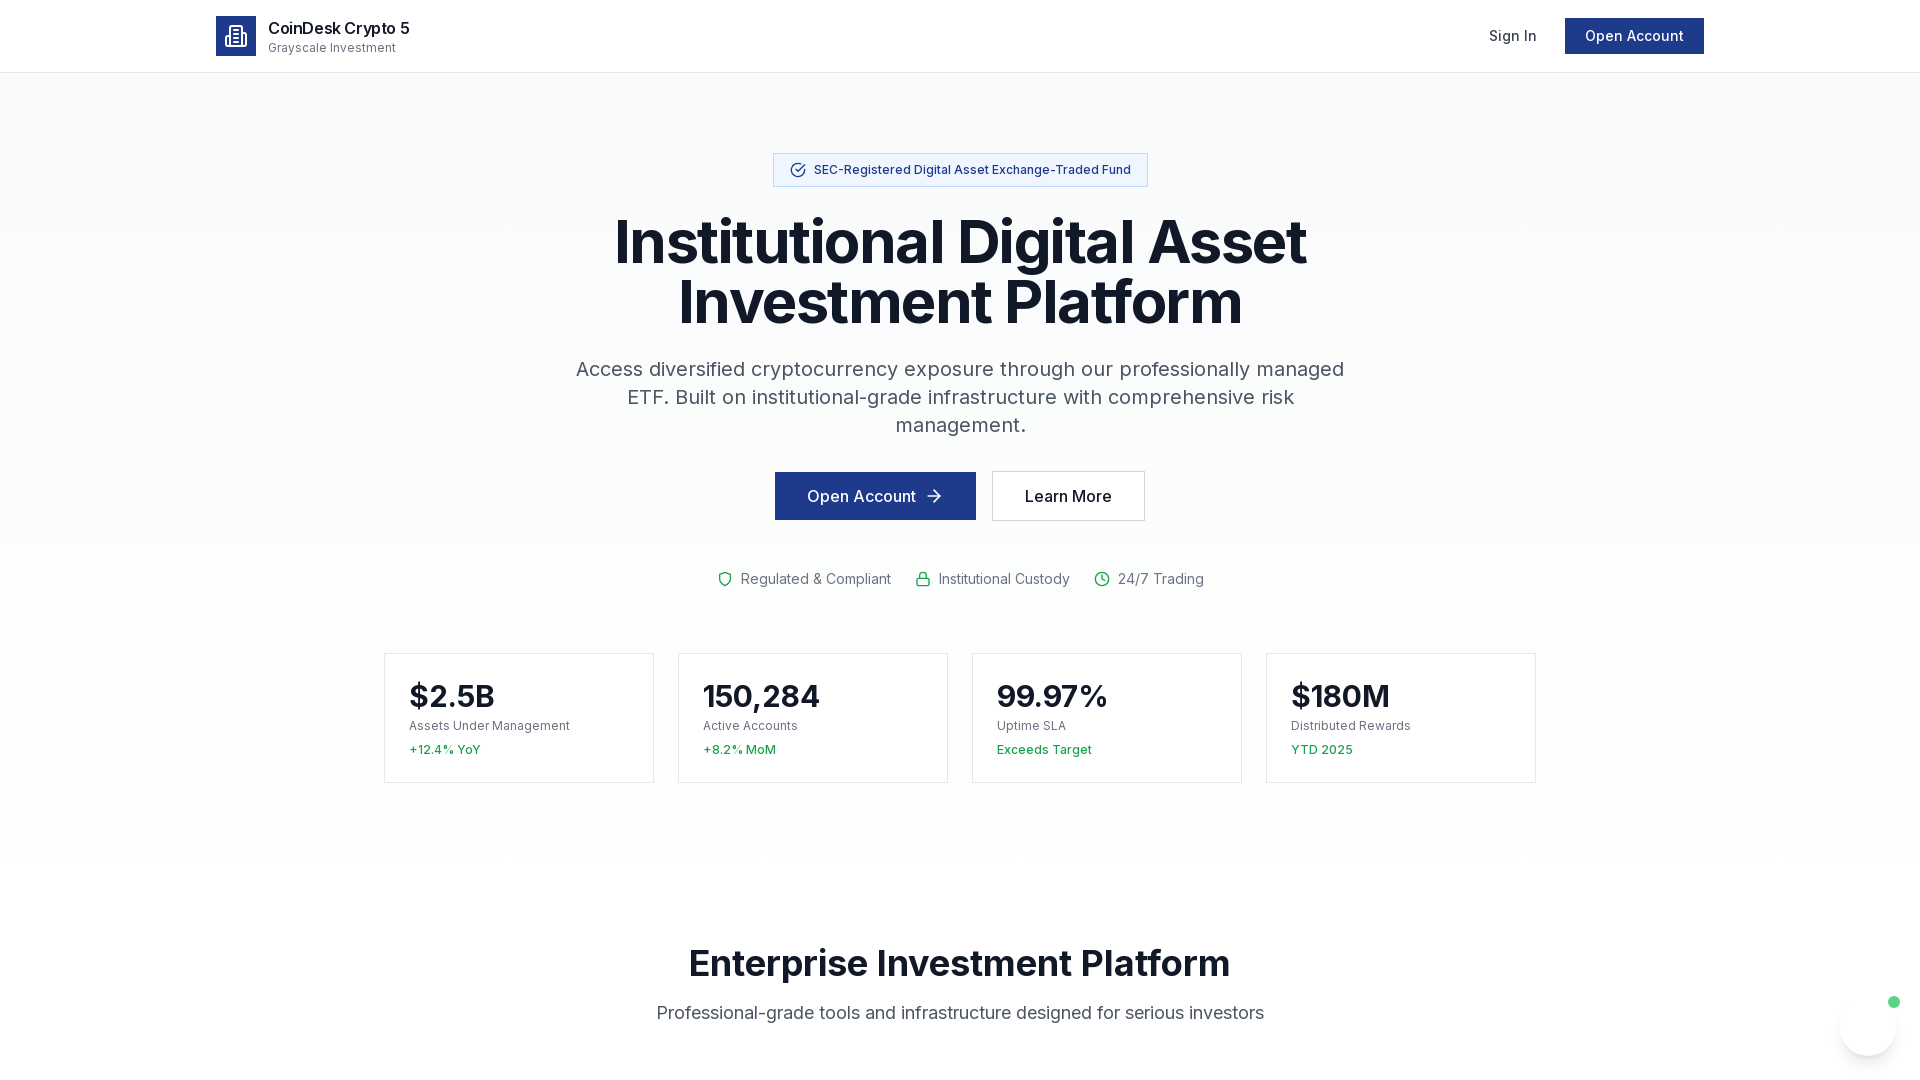

Reloaded page with desktop viewport
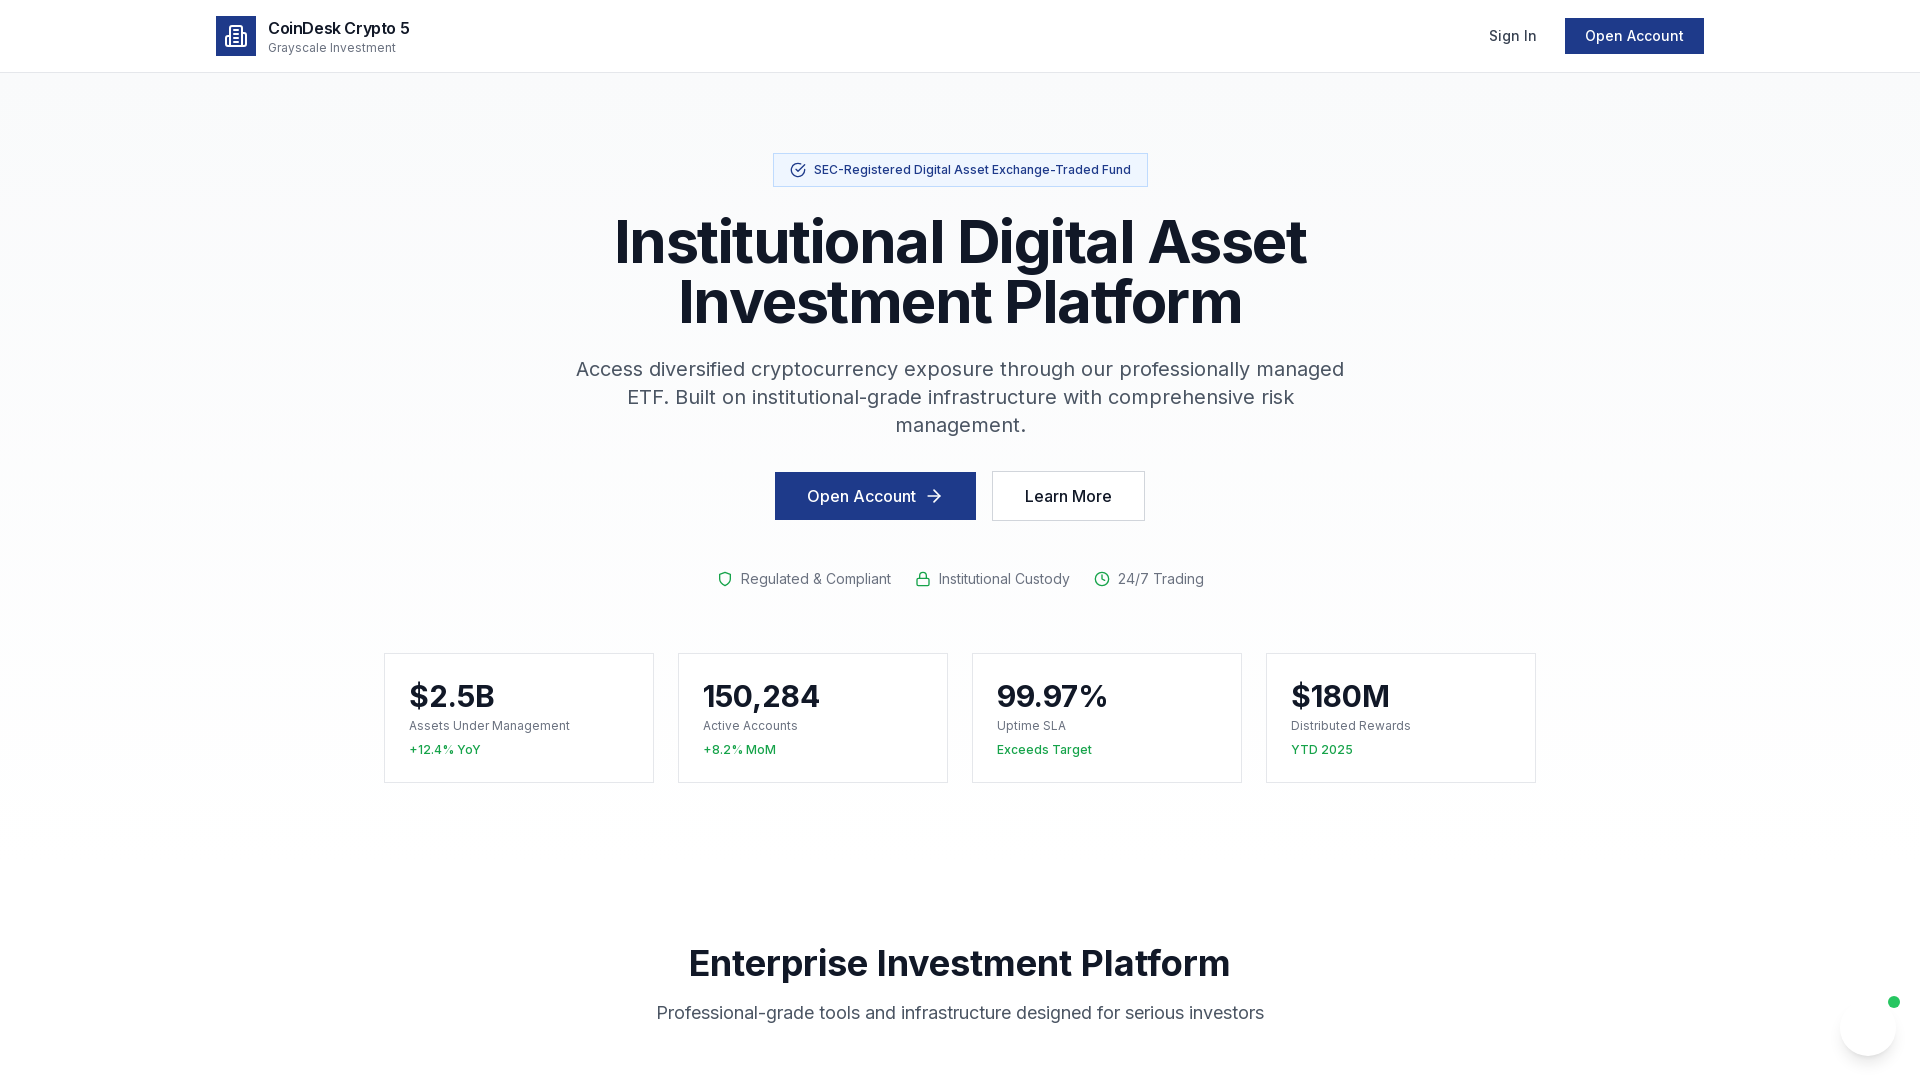

Landing page fully loaded on desktop viewport (1920x1080)
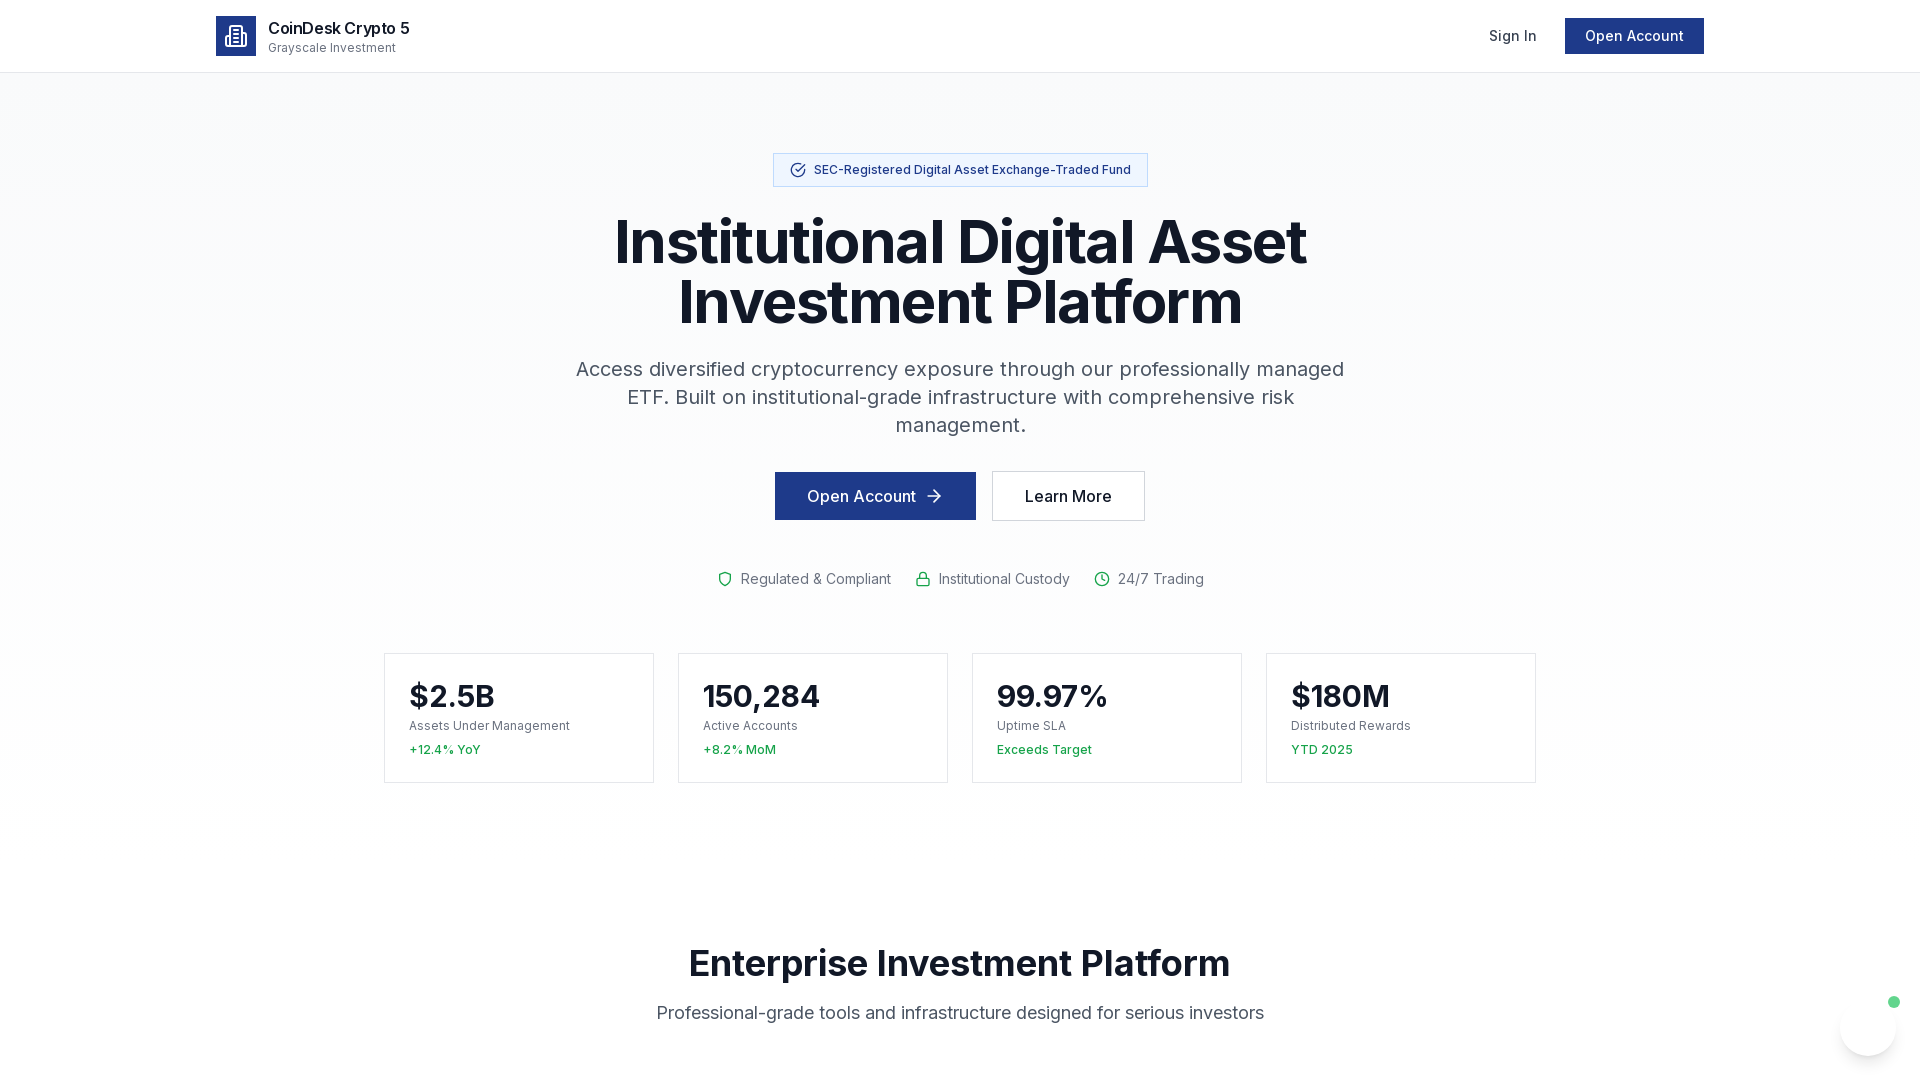

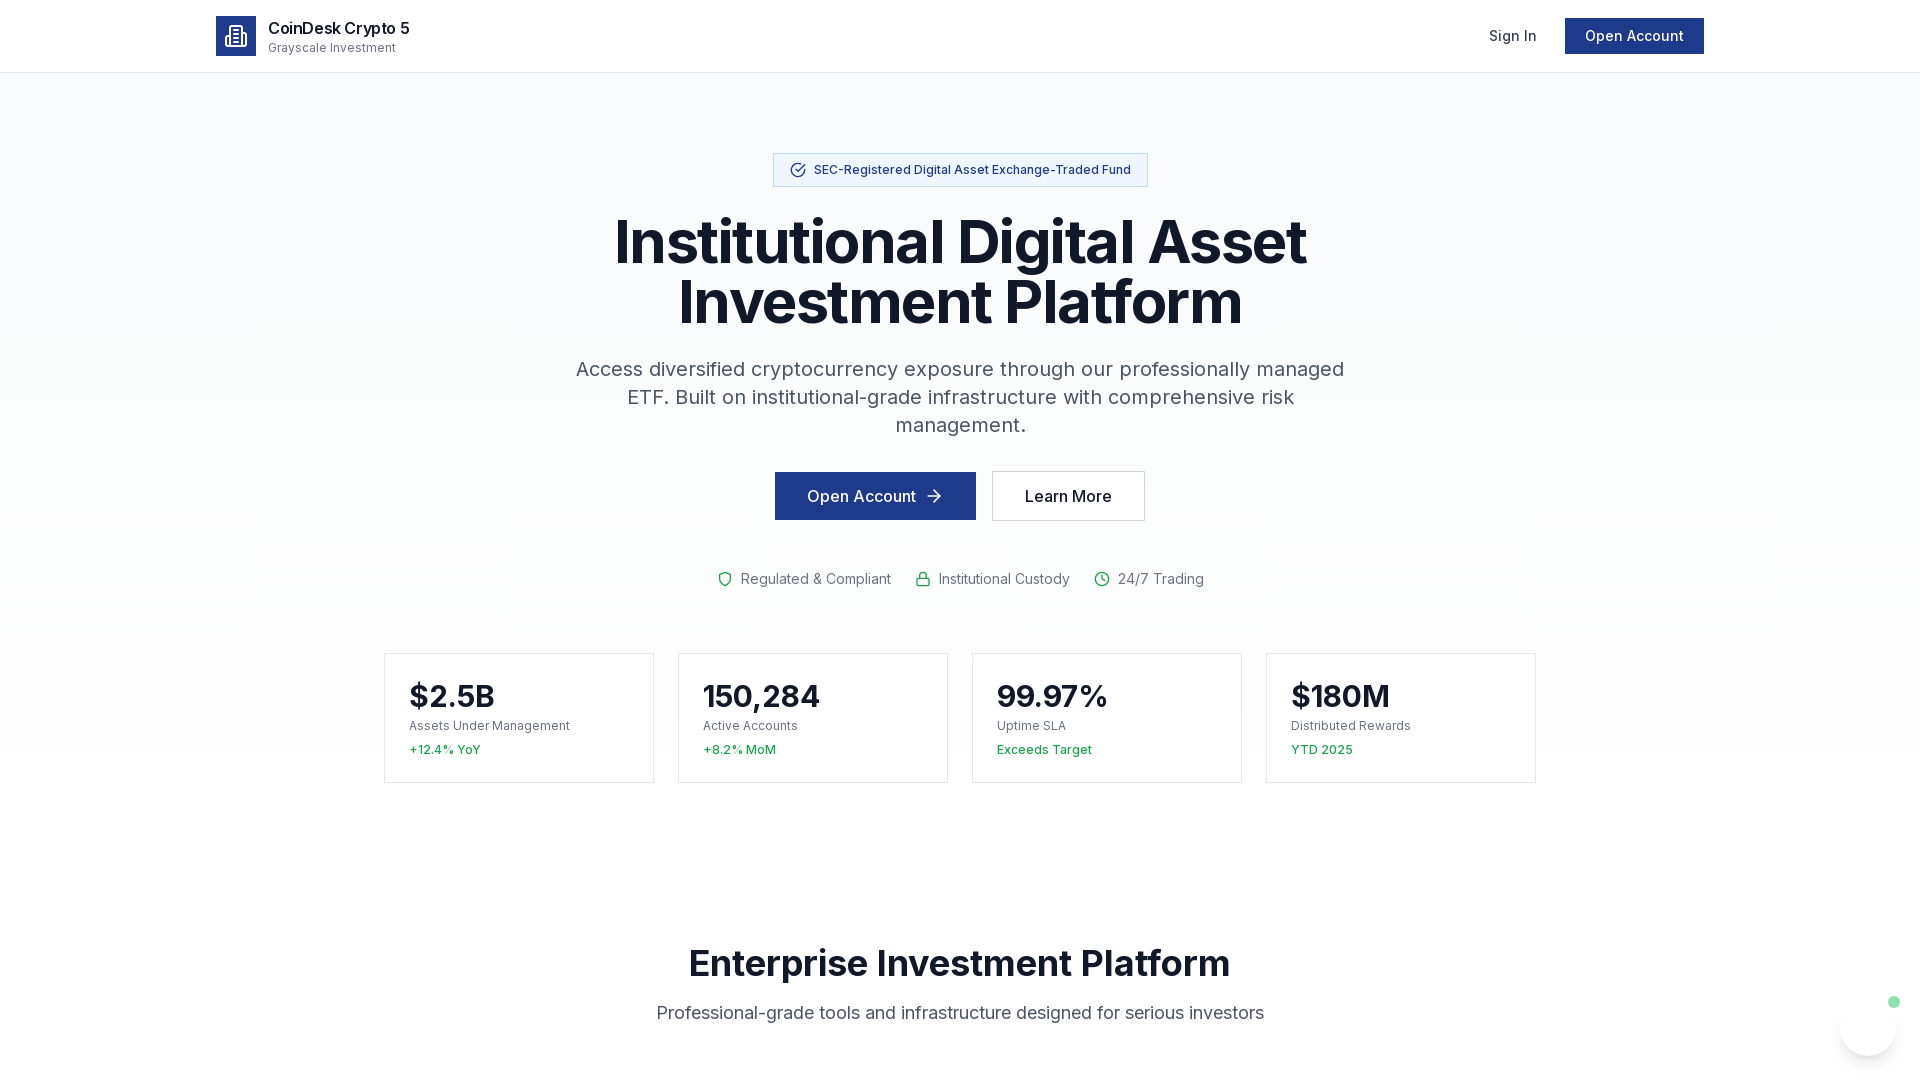